Tests jQuery UI draggable functionality by dragging an element to a new position

Starting URL: http://jqueryui.com/draggable/

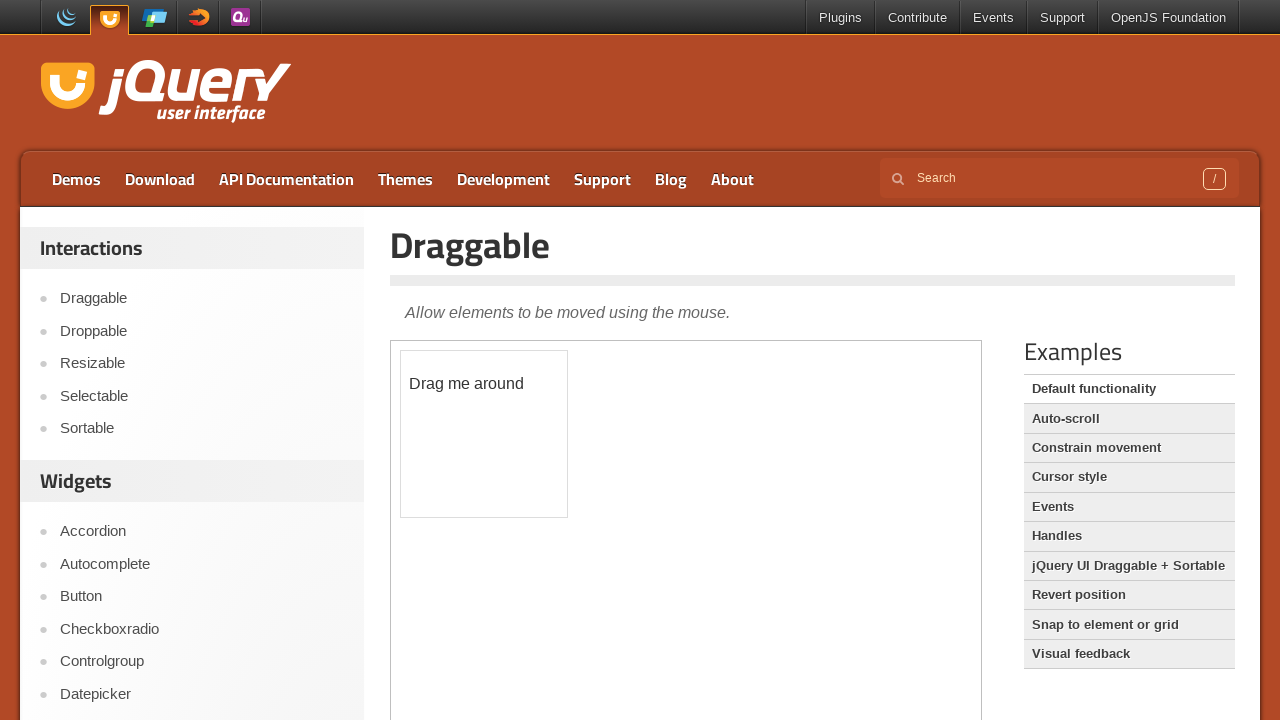

Located the iframe containing the draggable demo
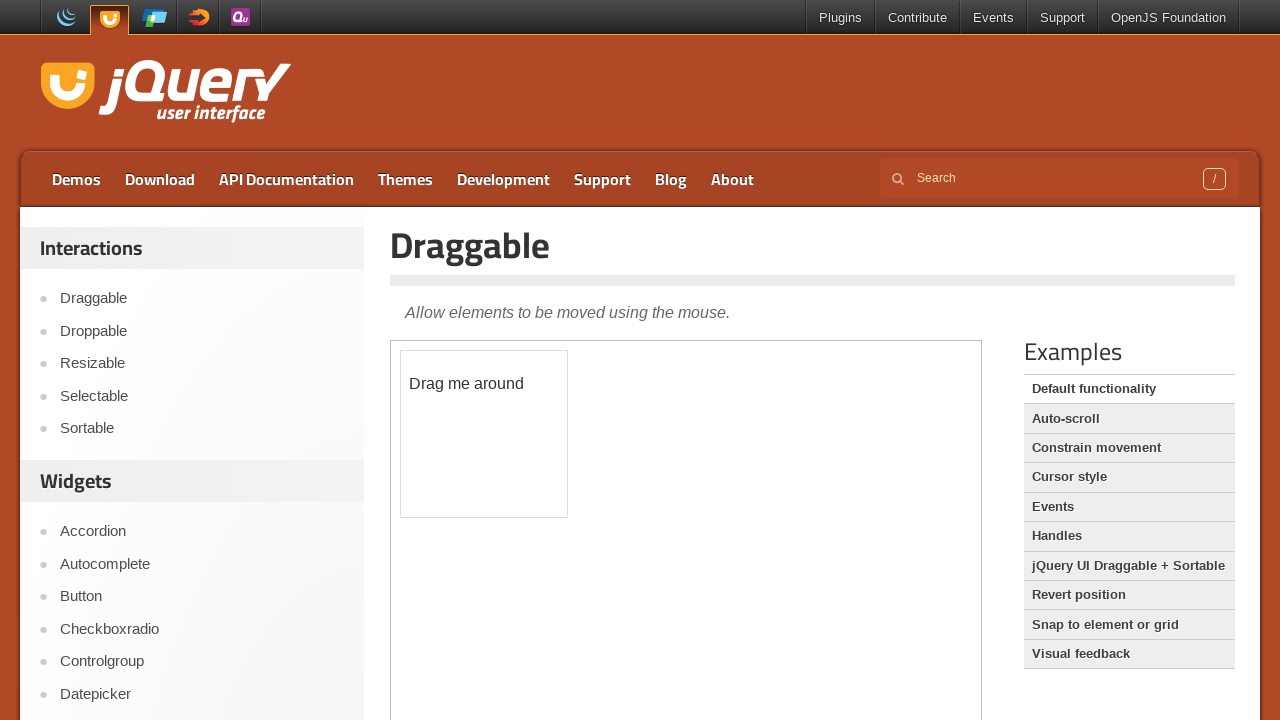

Located the draggable element within the iframe
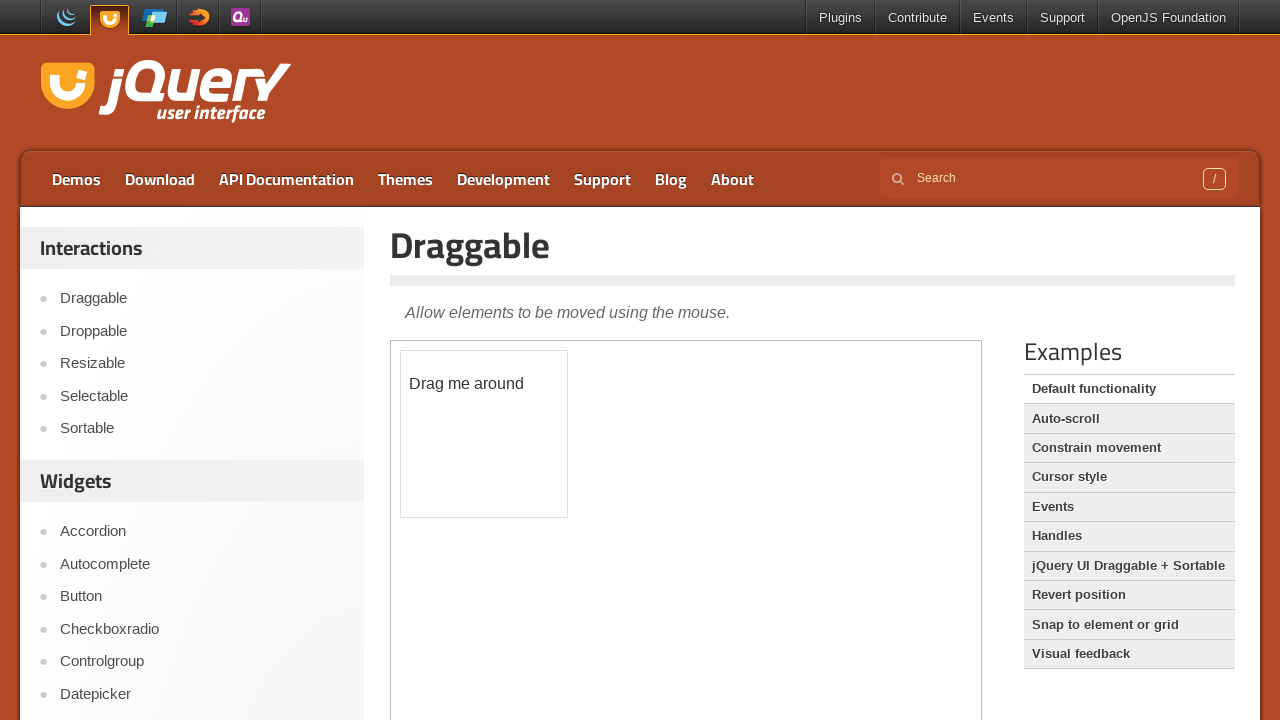

Dragged the element to position (284, 101) at (685, 452)
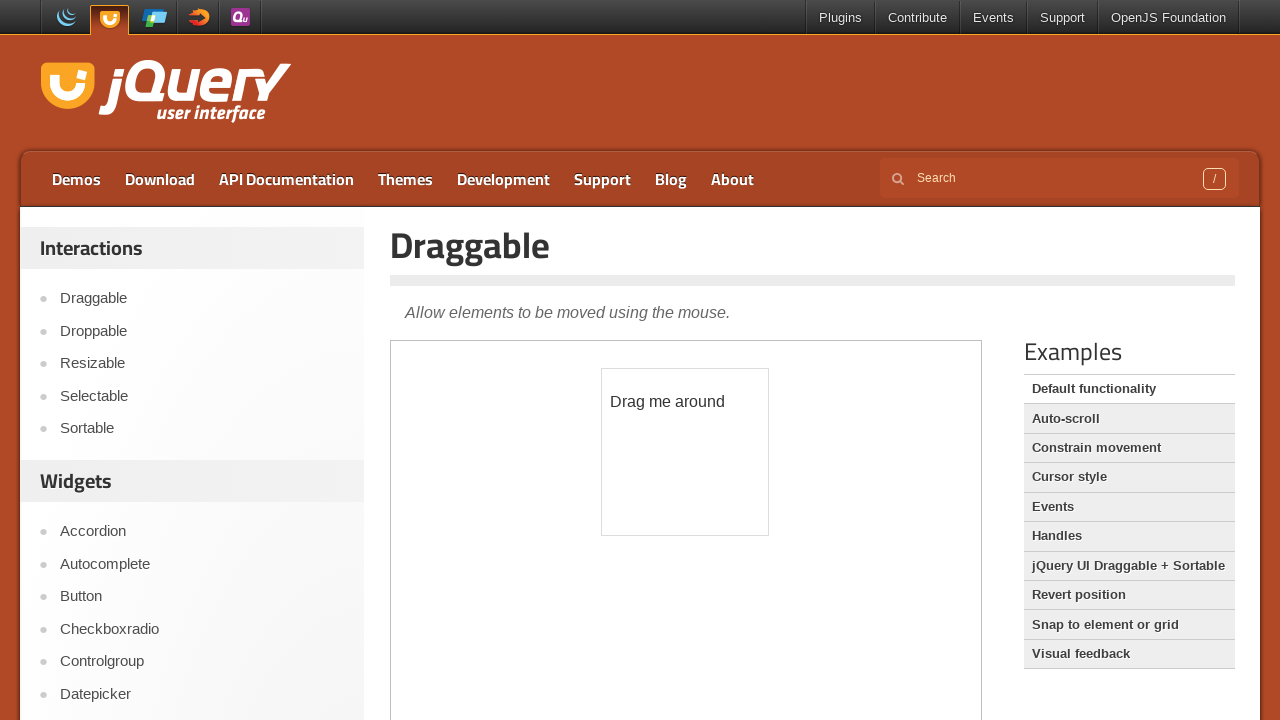

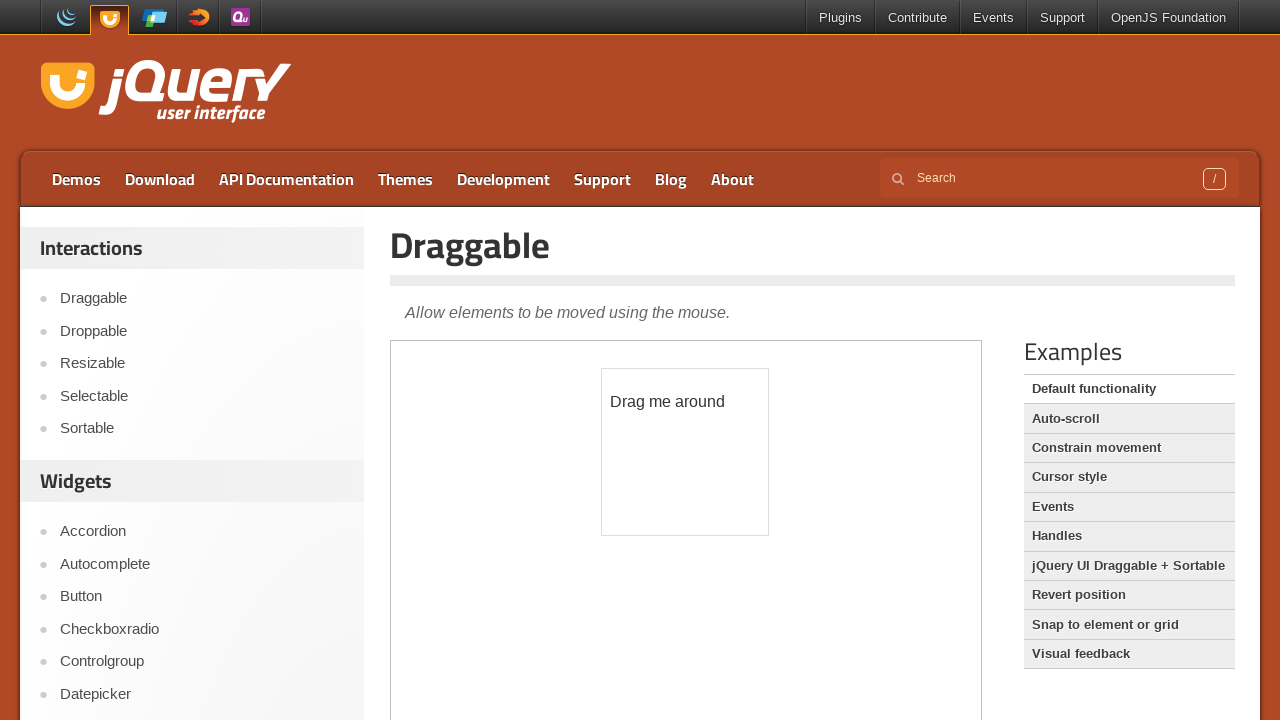